Tests mouse hover functionality by hovering over three different images and verifying that the correct user information is displayed for each image

Starting URL: https://the-internet.herokuapp.com/hovers

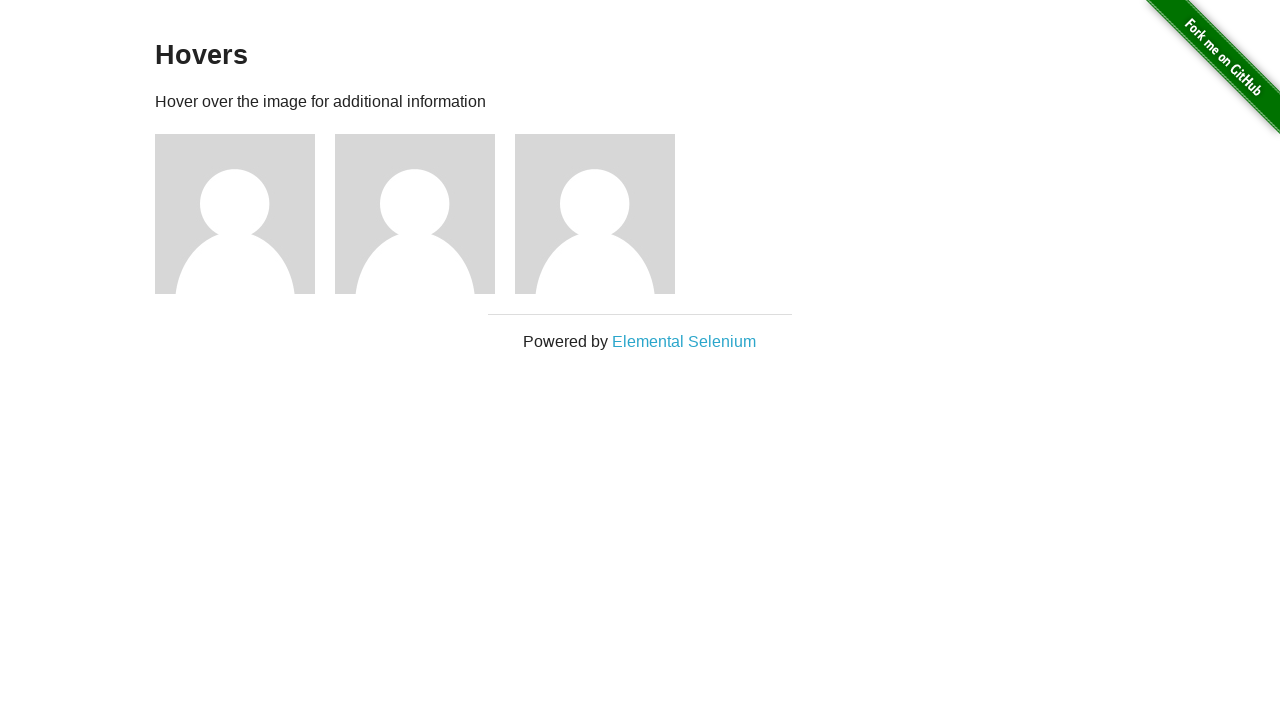

Verified hover heading is displayed
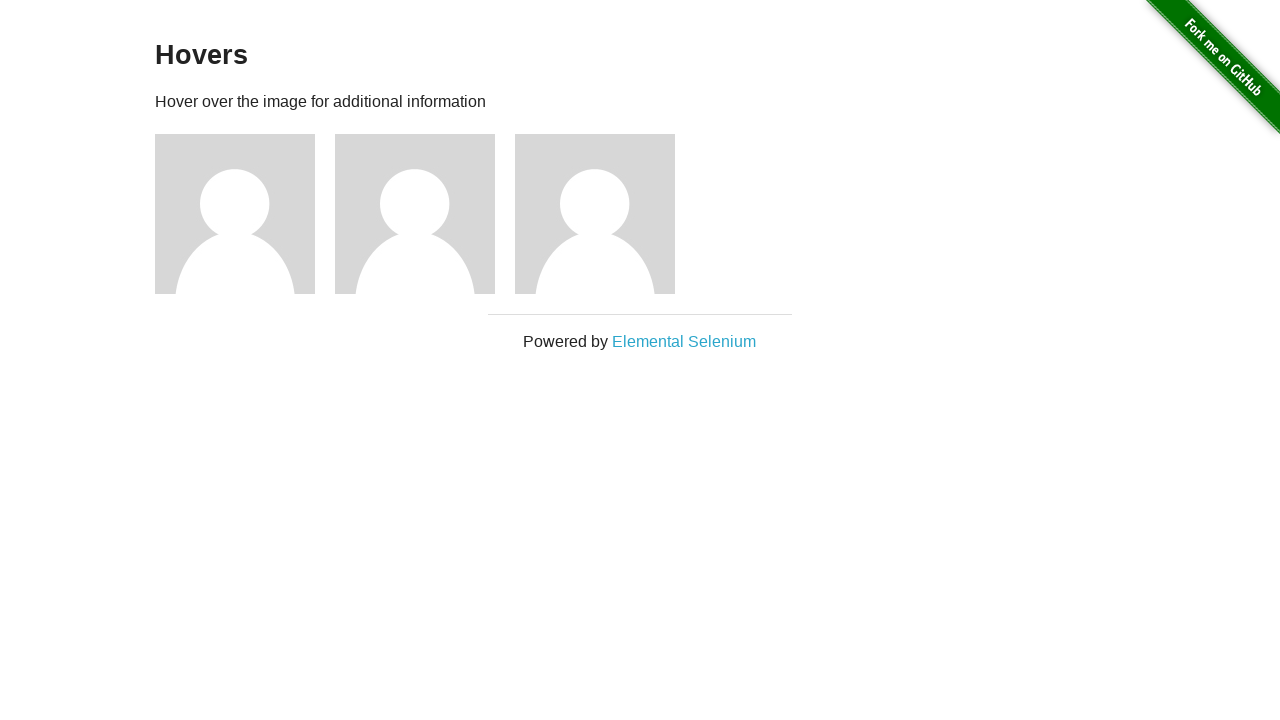

Verified first image is displayed
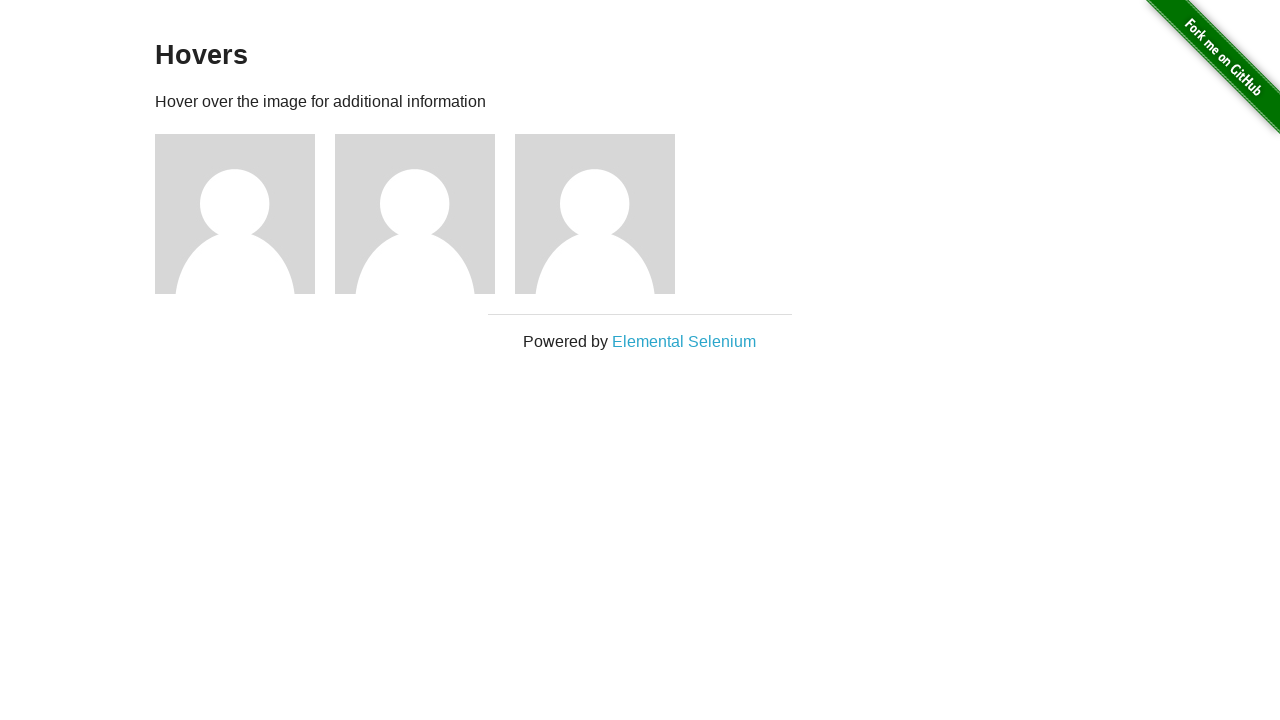

Verified second image is displayed
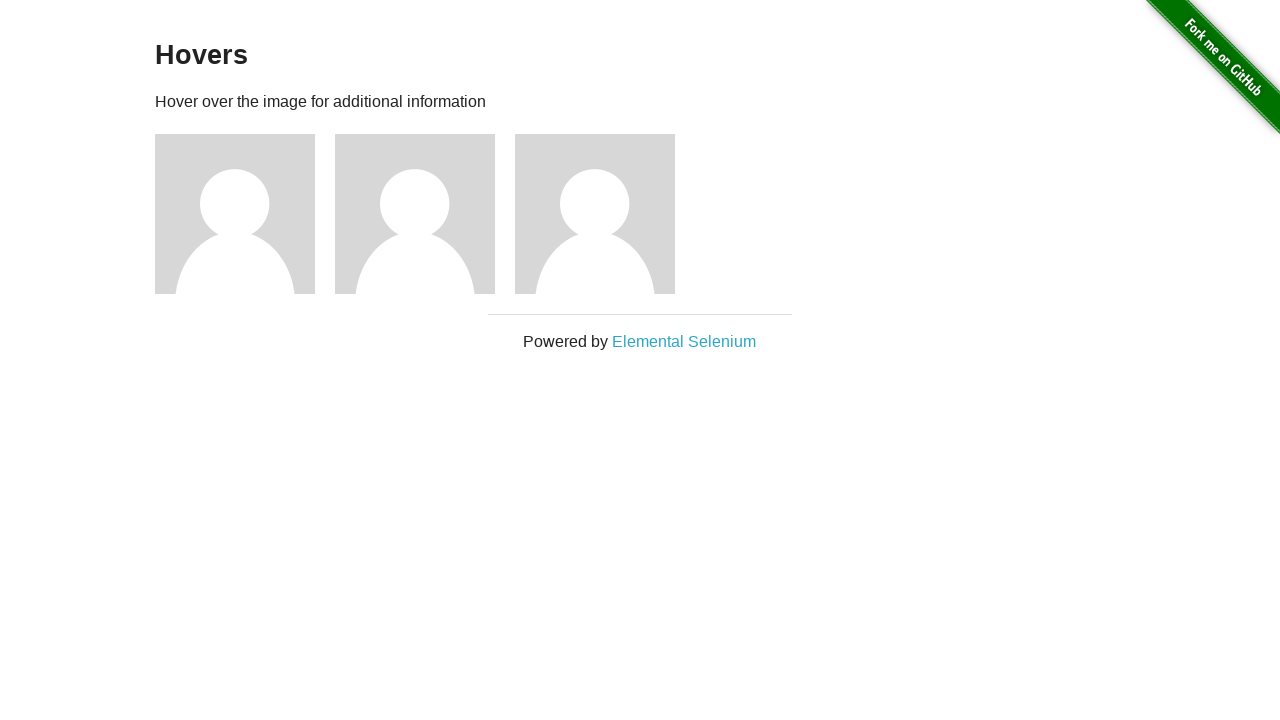

Verified third image is displayed
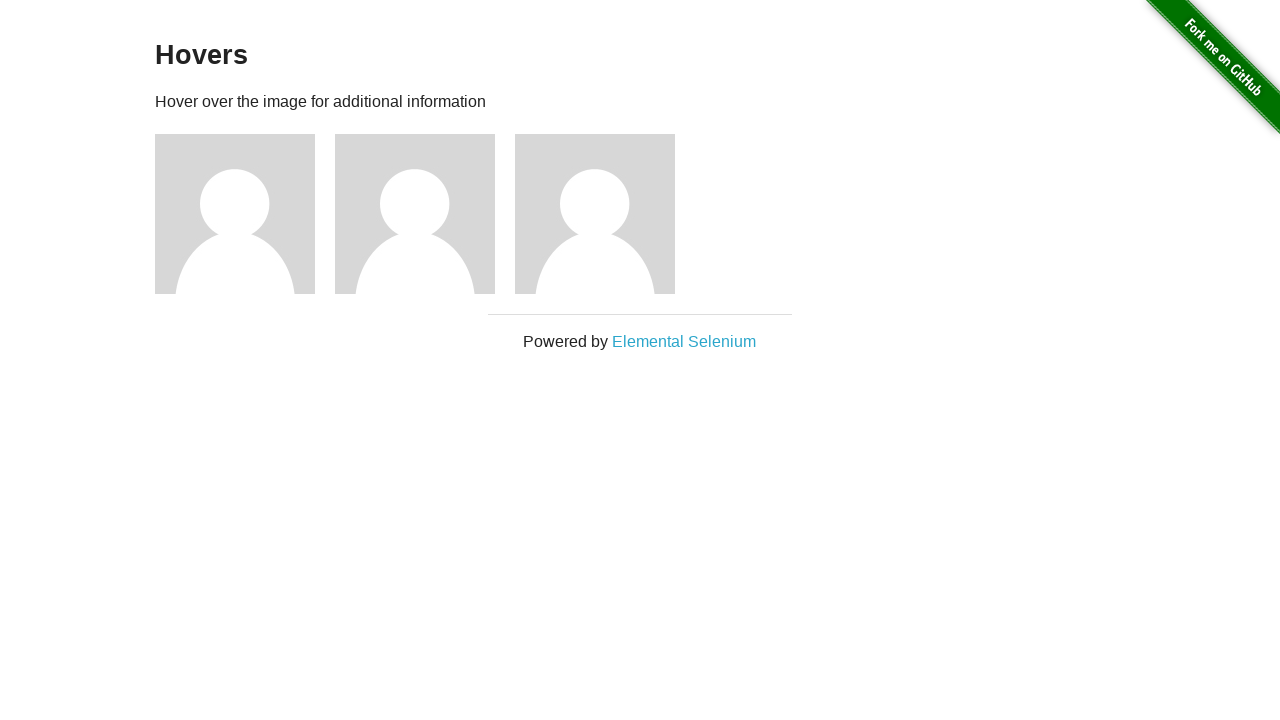

Hovered over first image at (235, 214) on div#content div:nth-child(3) > img
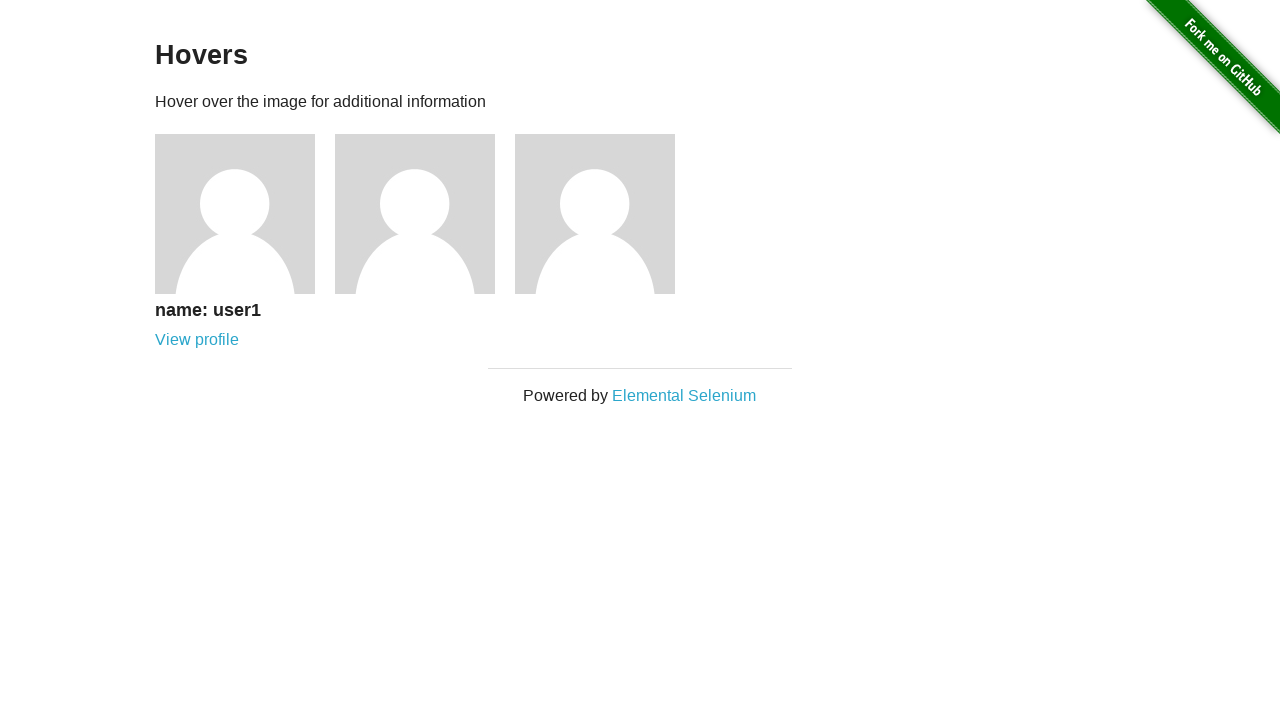

Waited 2 seconds for first image details to display
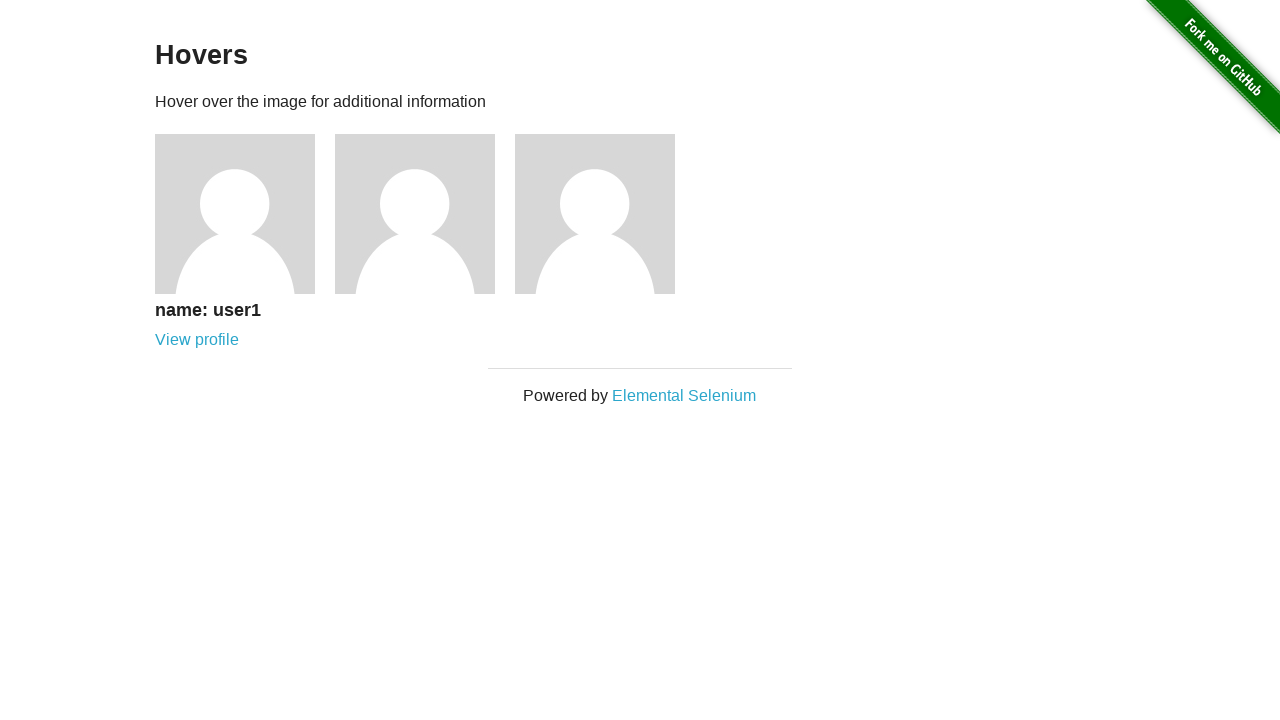

Retrieved first image detail: name: user1
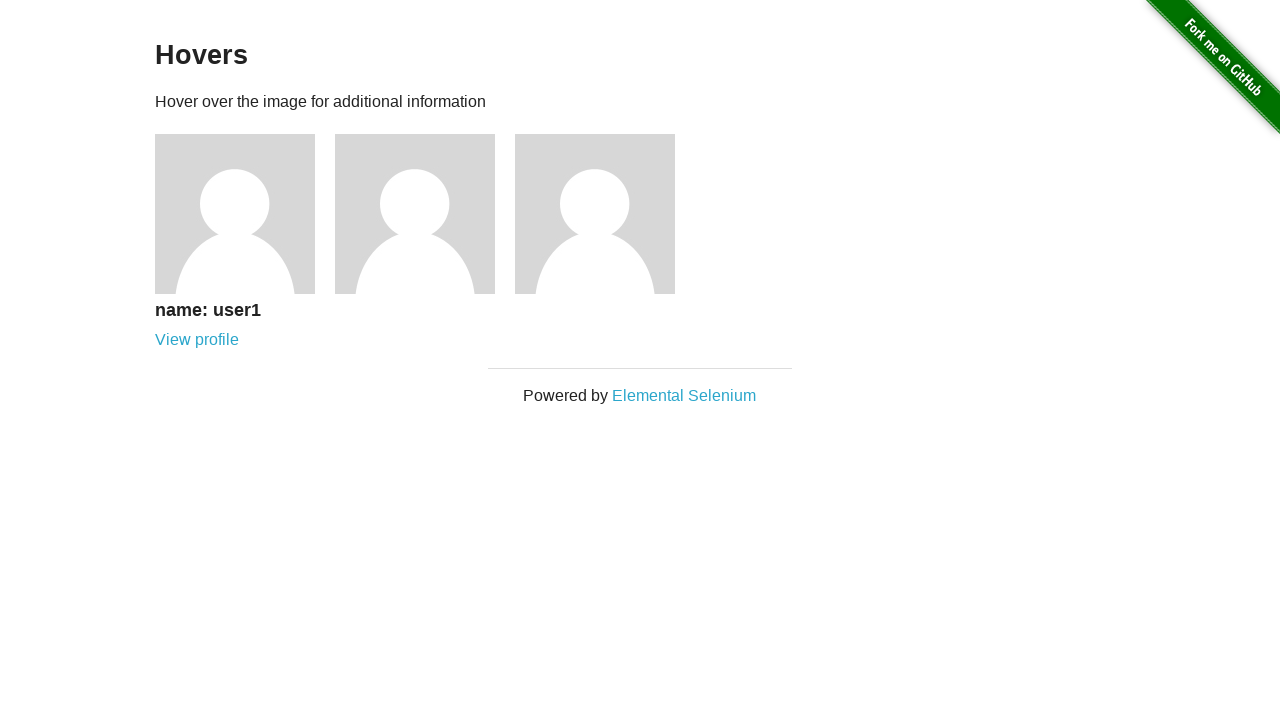

Hovered over second image at (415, 214) on div#content div:nth-child(4) > img
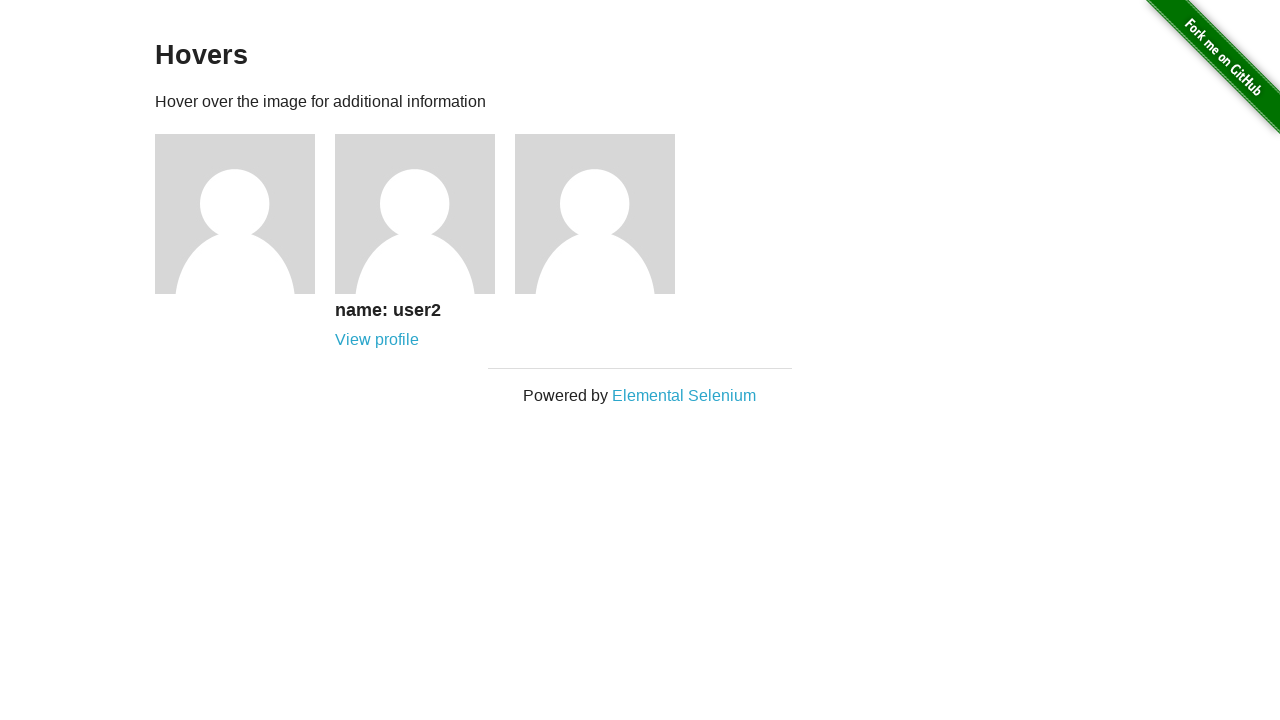

Waited 2 seconds for second image details to display
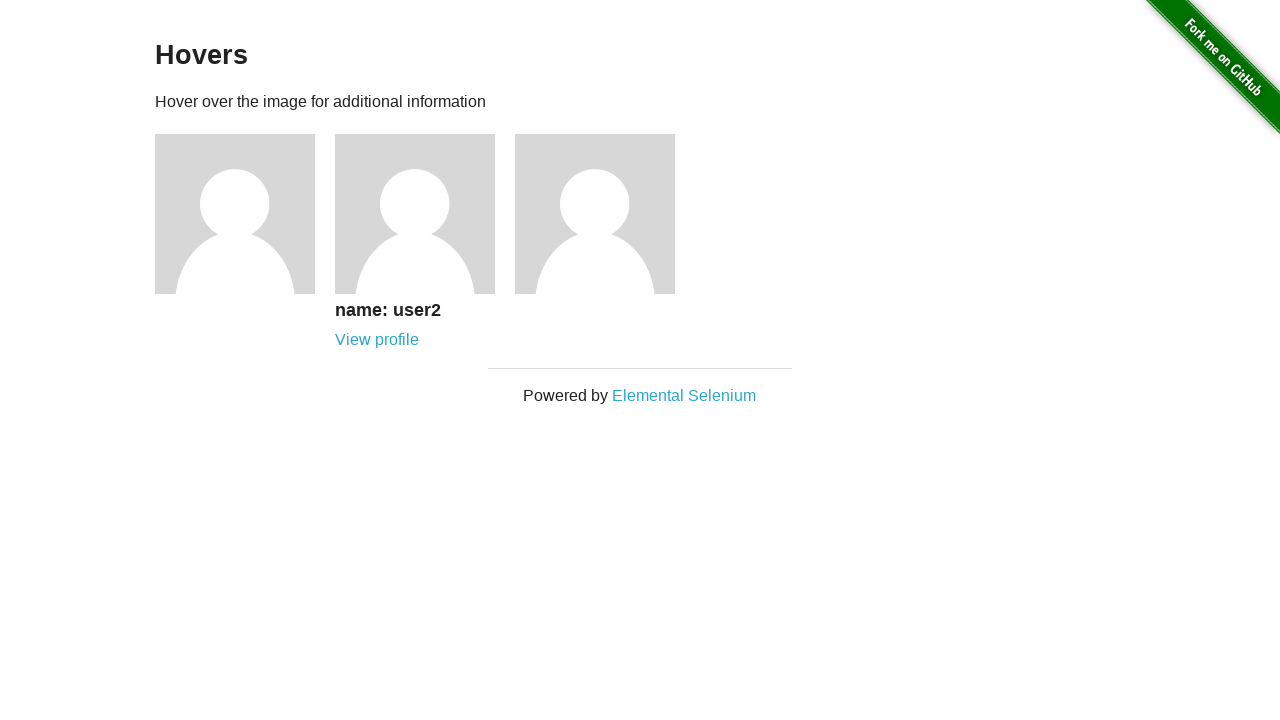

Retrieved second image detail: name: user2
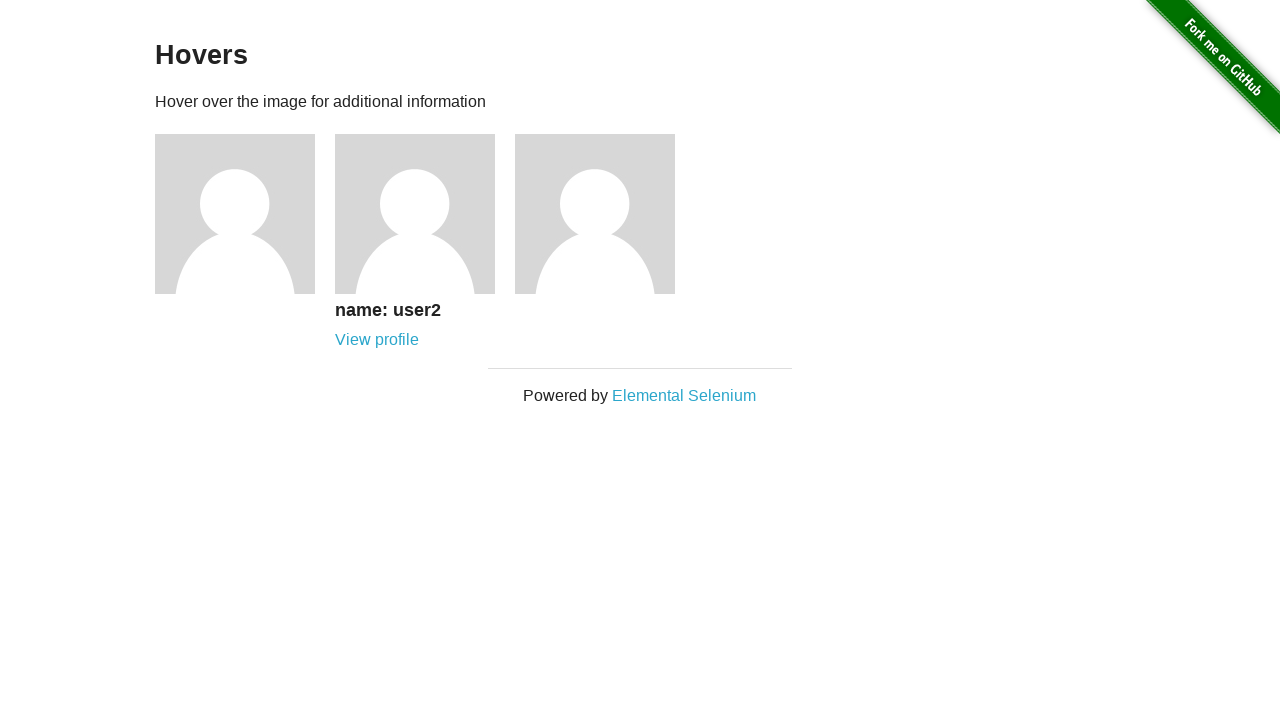

Hovered over third image at (595, 214) on div#content div:nth-child(5) > img
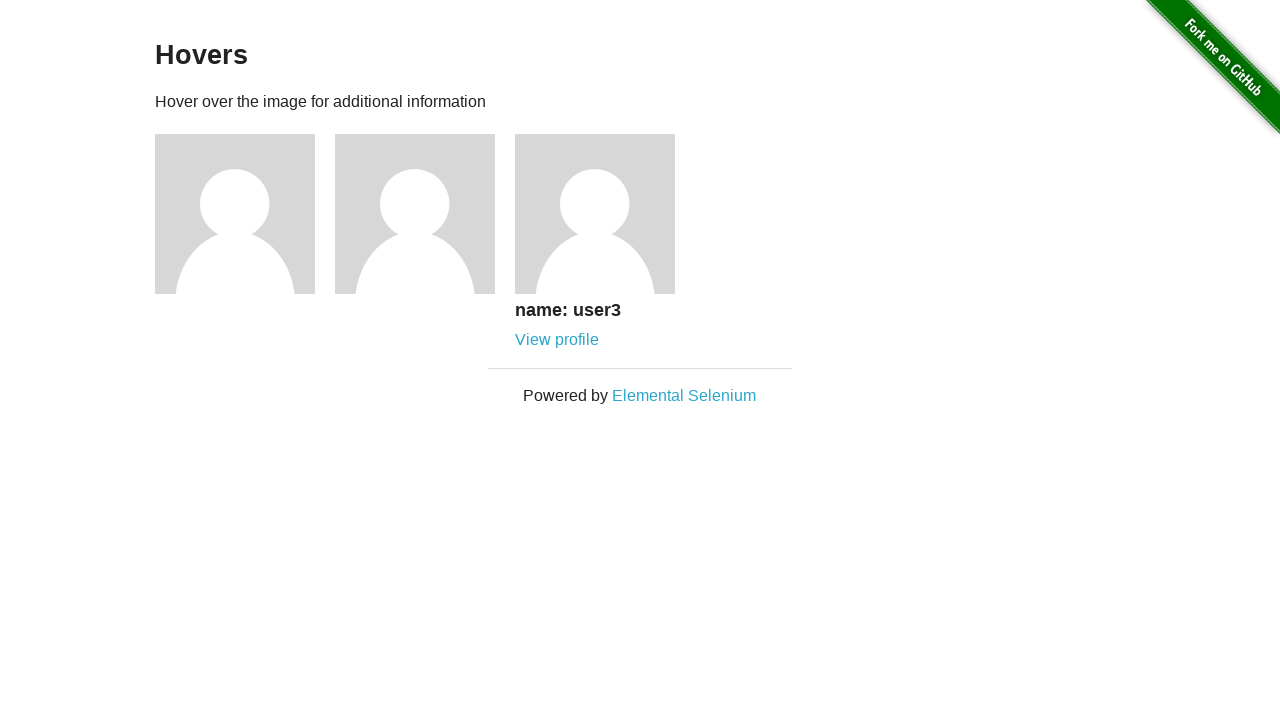

Waited 2 seconds for third image details to display
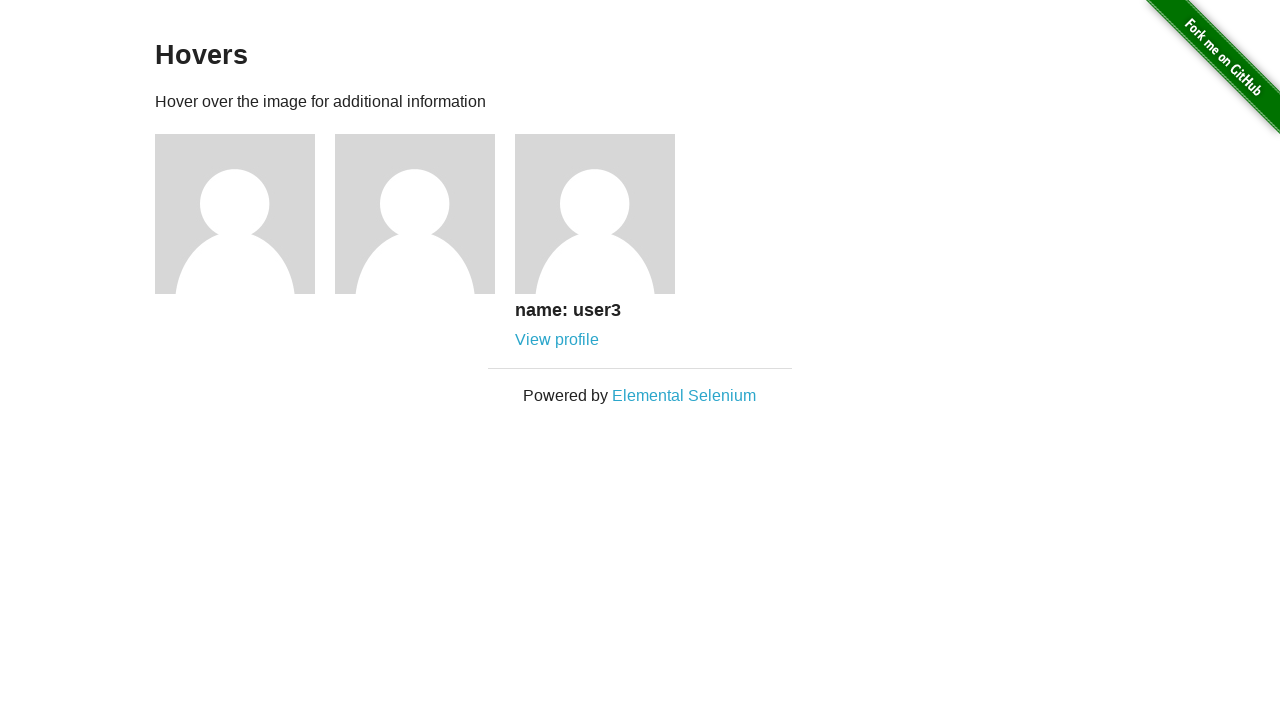

Retrieved third image detail: name: user3
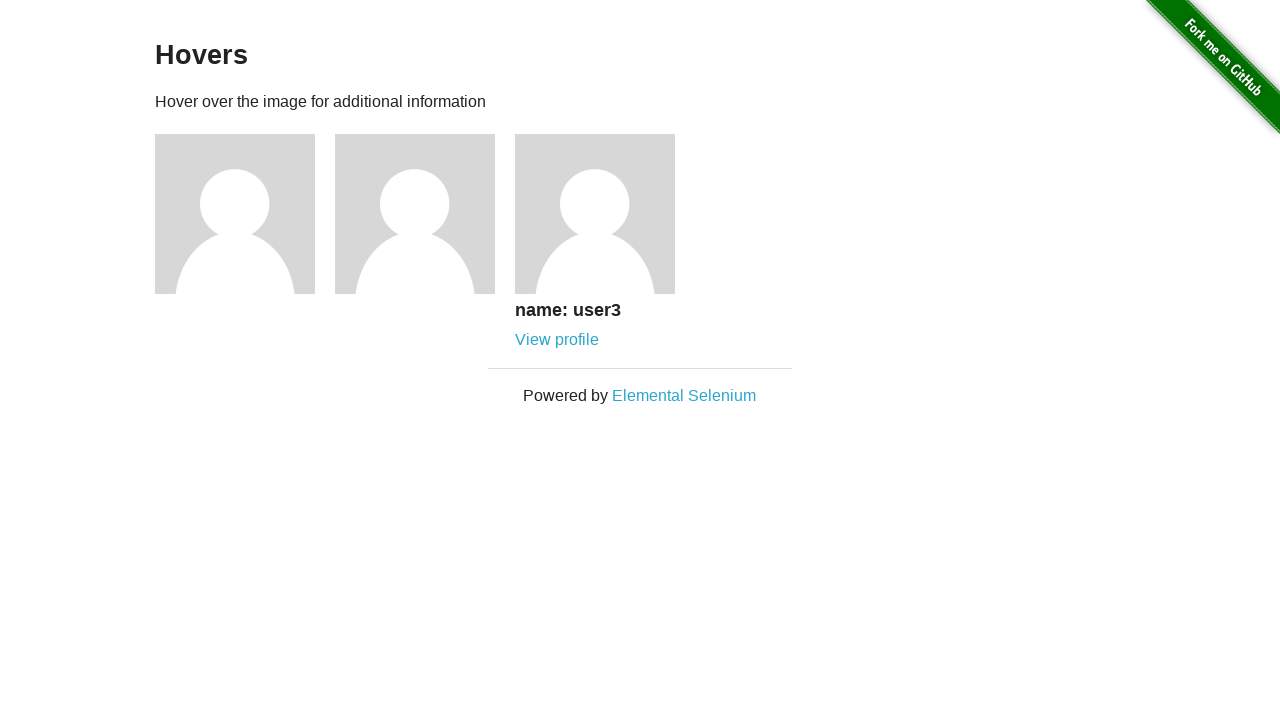

Verified first image detail is correct (name: user1)
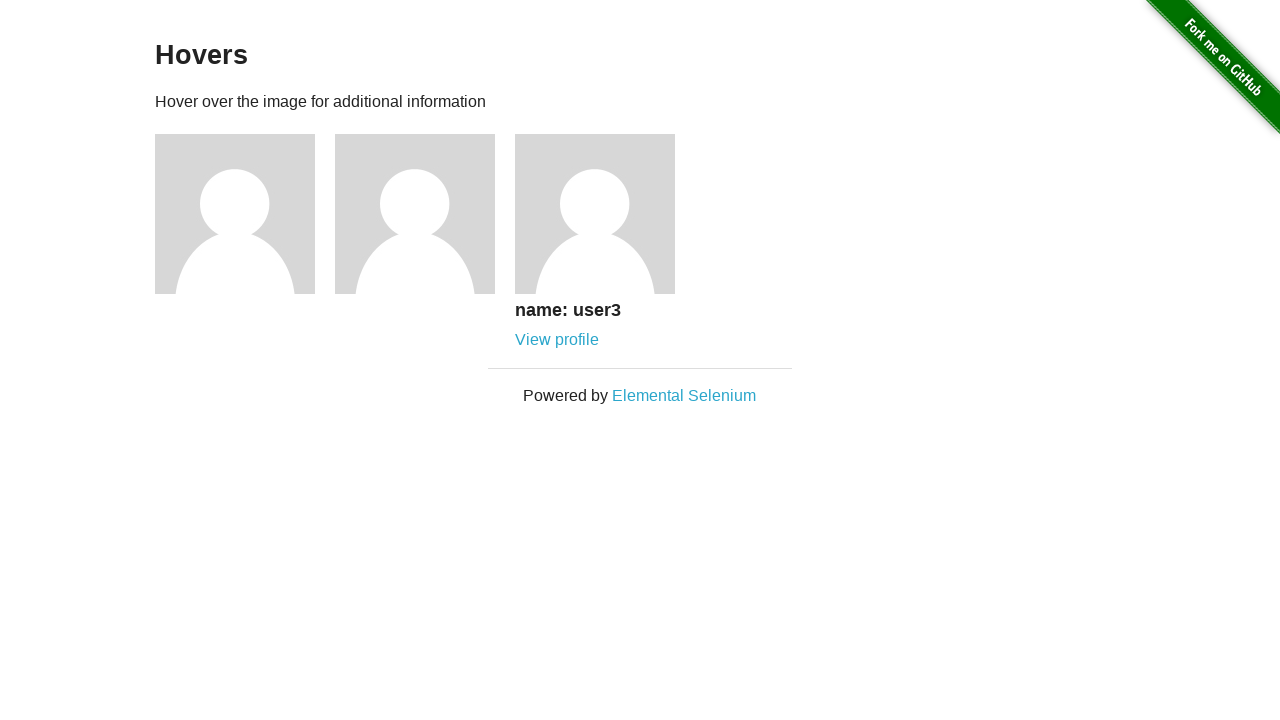

Verified second image detail is correct (name: user2)
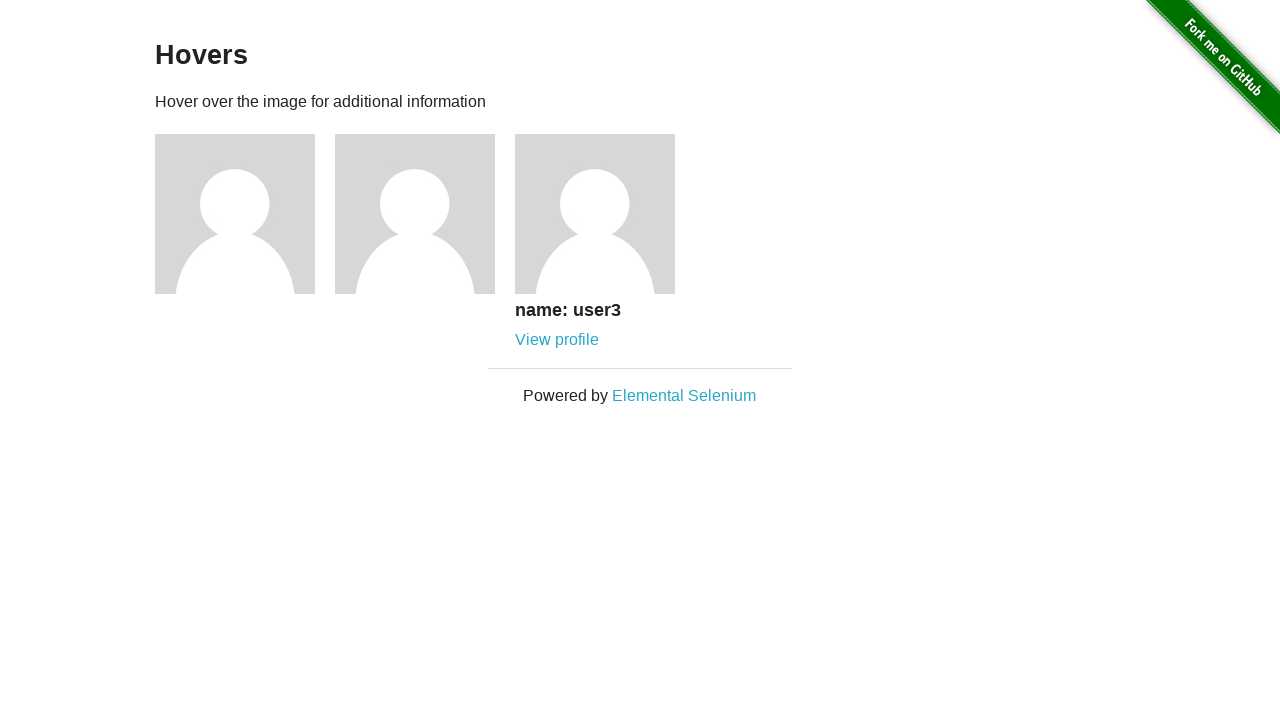

Verified third image detail is correct (name: user3)
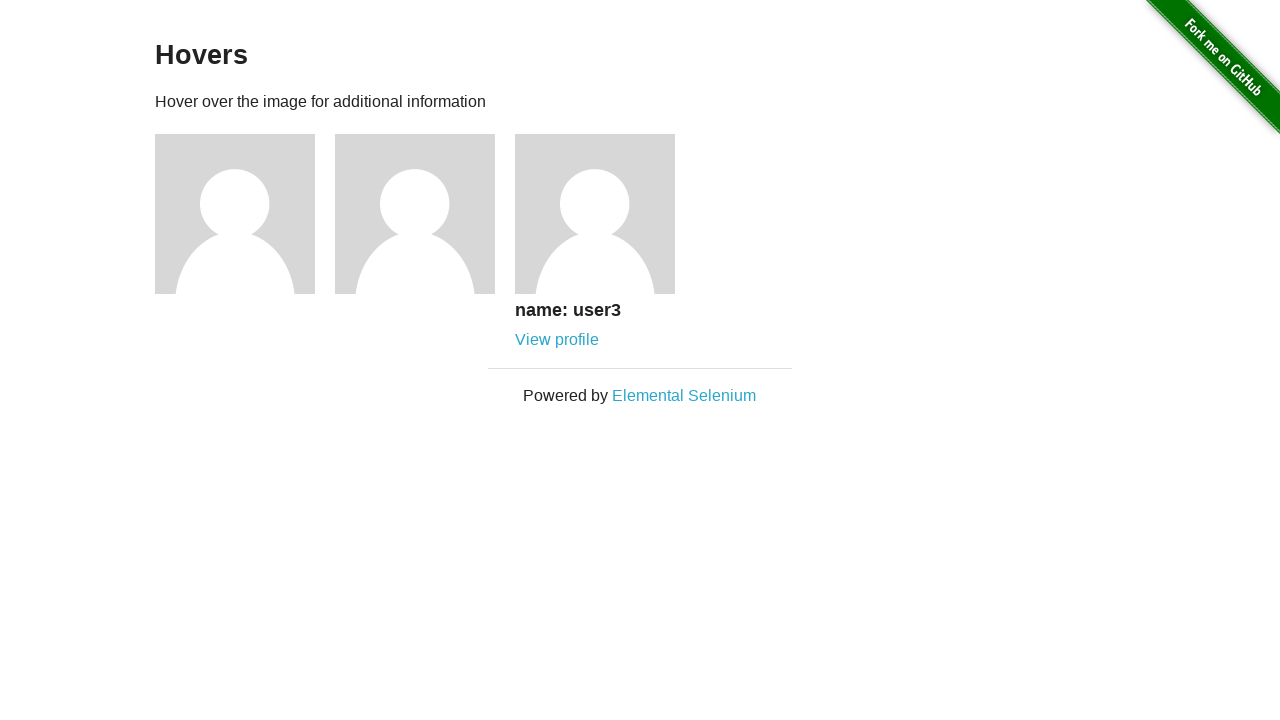

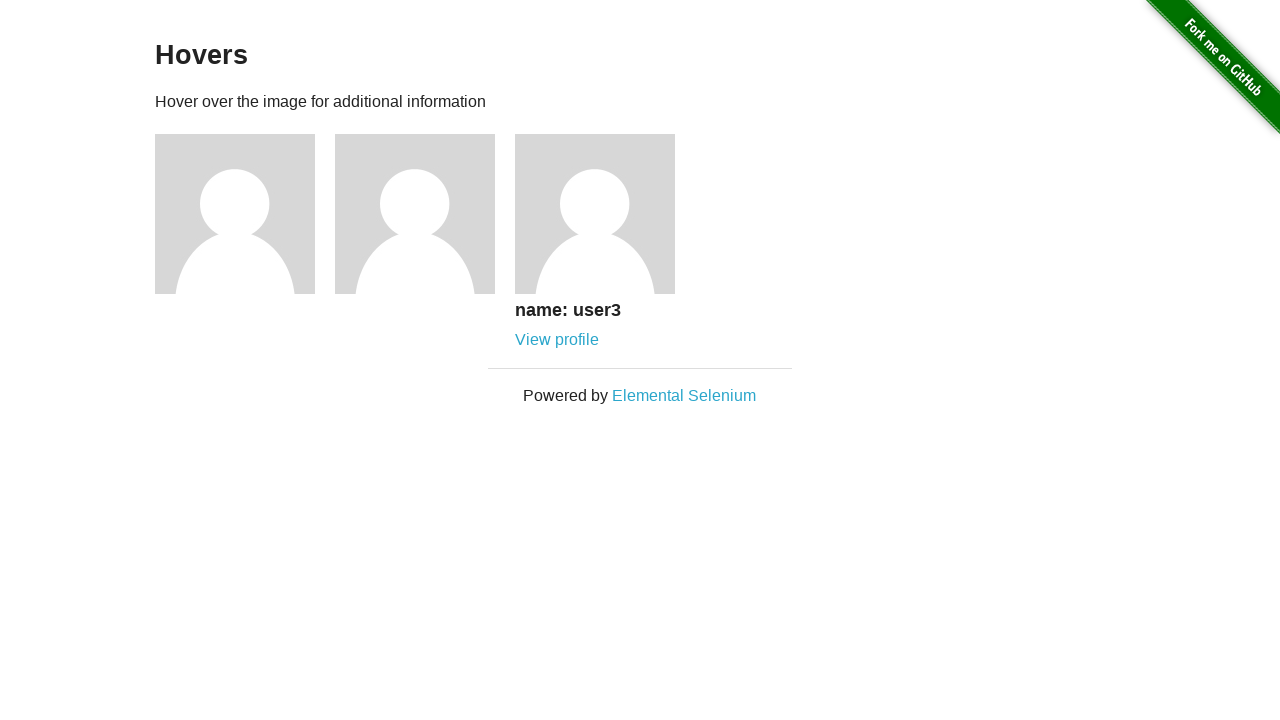